Opens the login modal and verifies that the username field label displays "Username:" correctly

Starting URL: https://www.demoblaze.com/

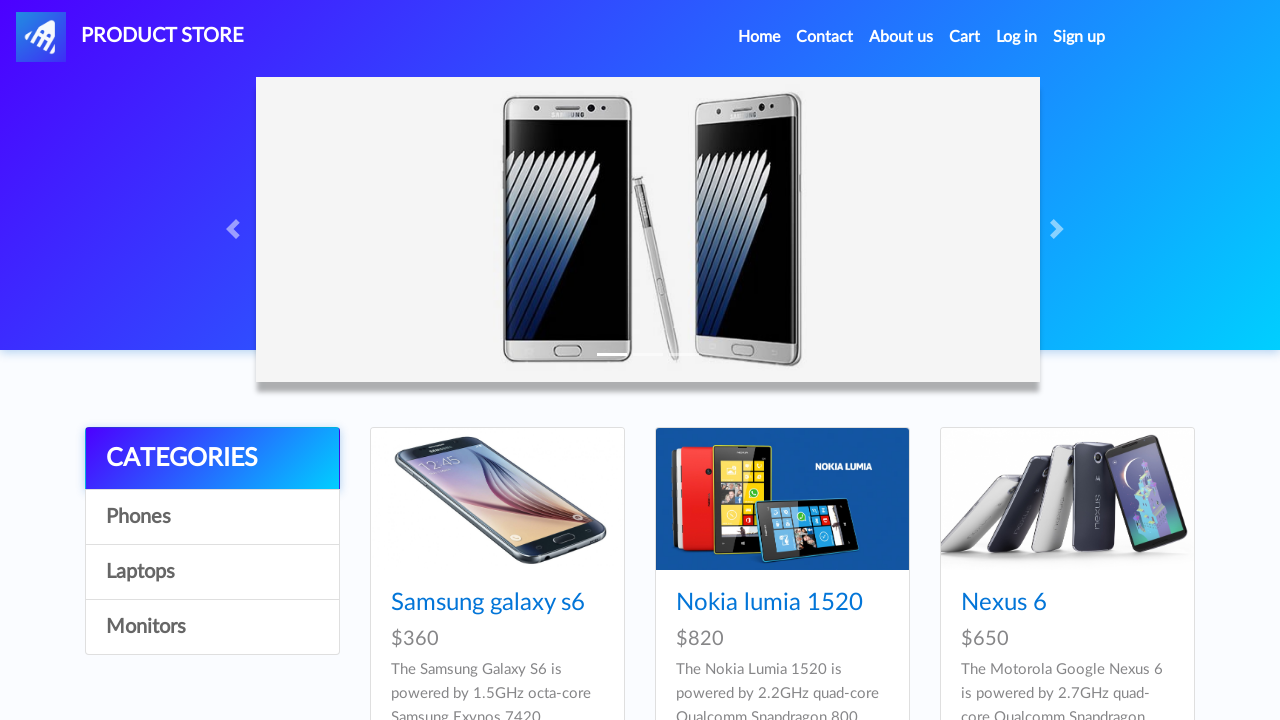

Clicked Login button in header to open login modal at (1017, 37) on #login2
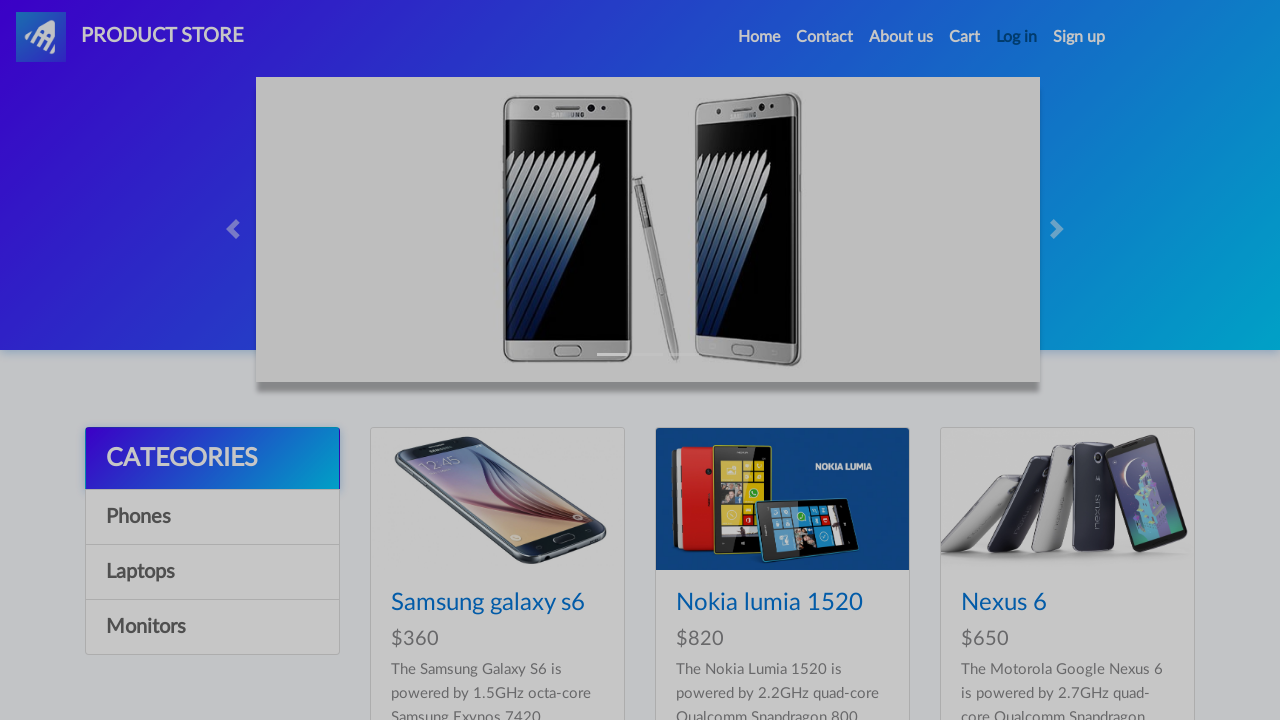

Login modal became visible
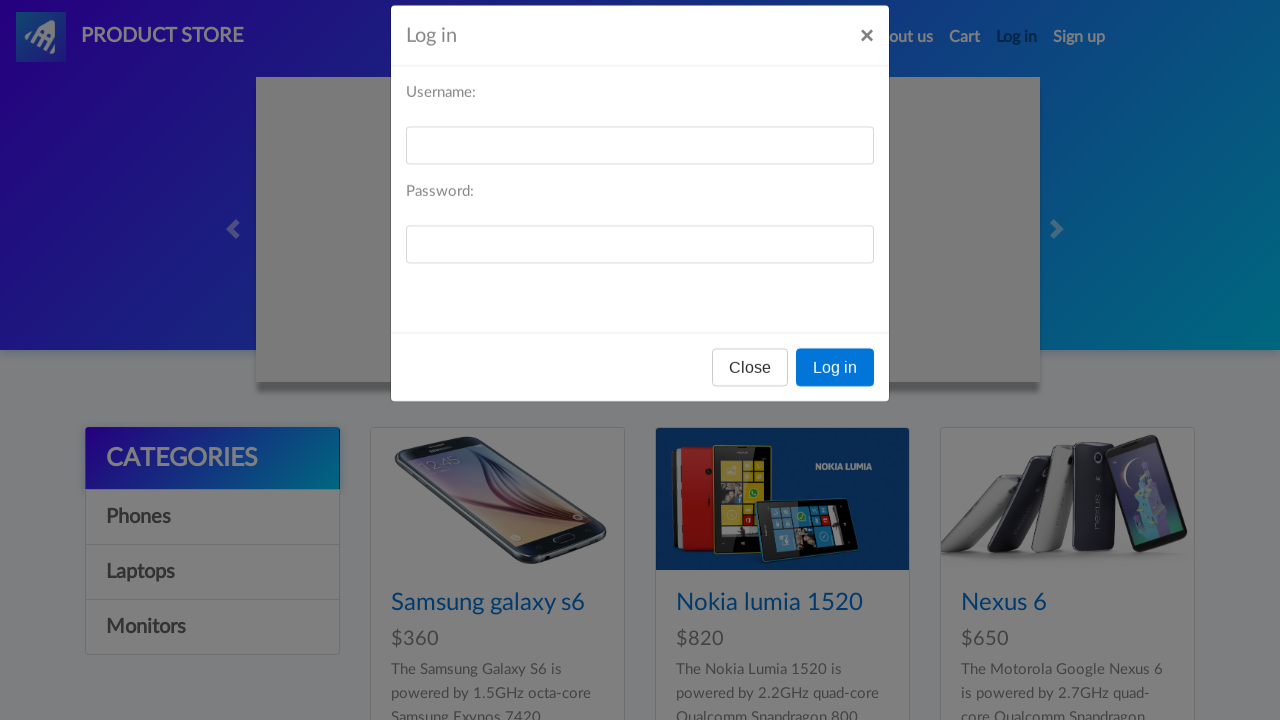

Verified username label displays 'Username:' correctly in login modal
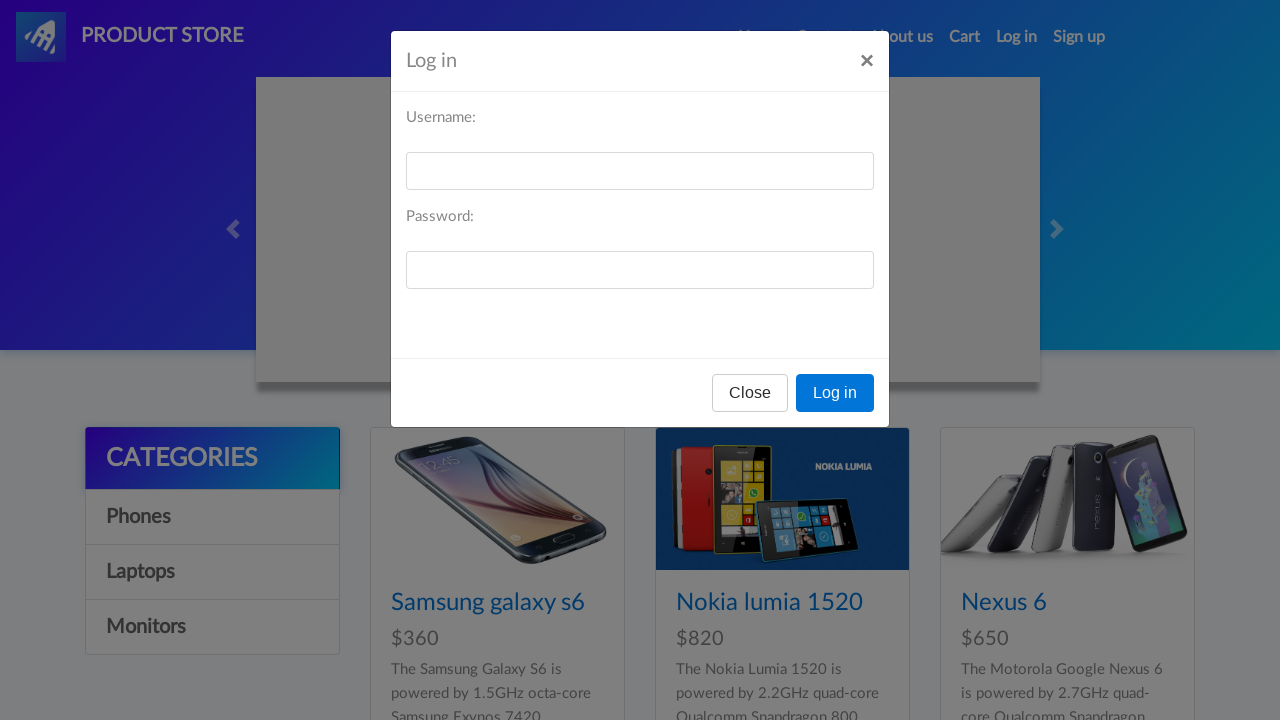

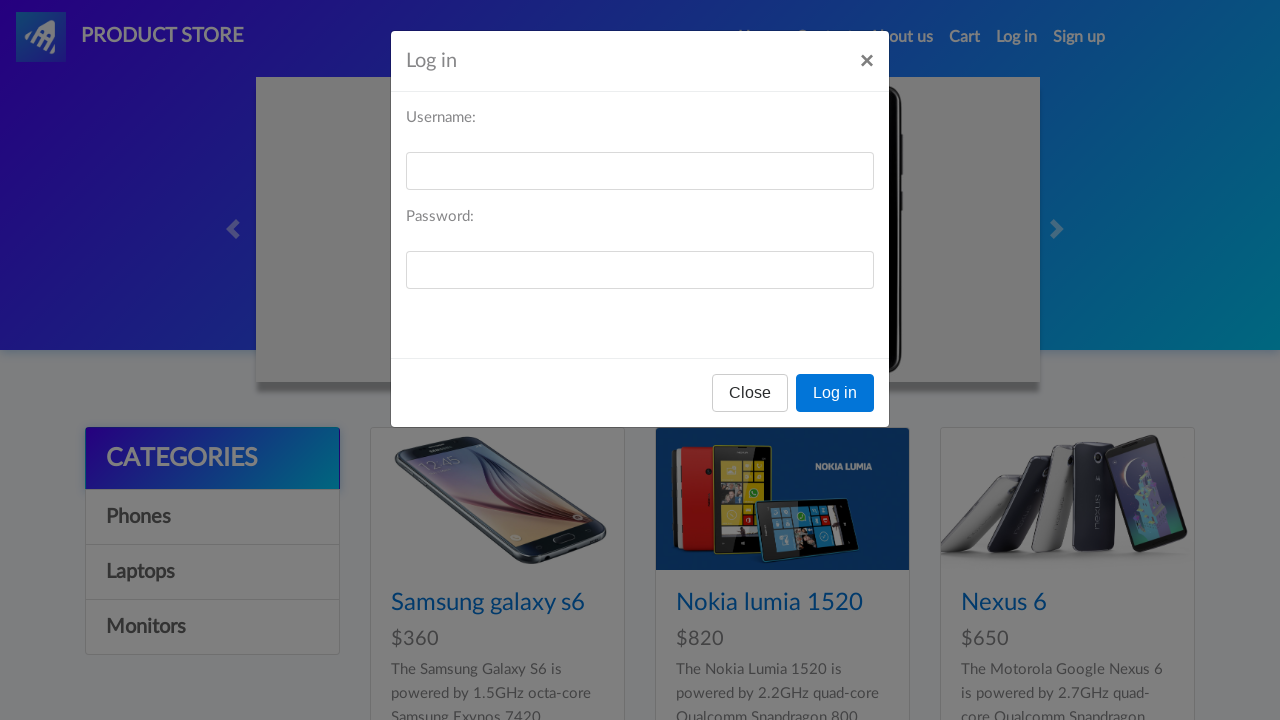